Tests the search functionality on a demo e-commerce store by searching for "hoodie" and verifying that 3 product results are displayed.

Starting URL: http://demostore.supersqa.com/

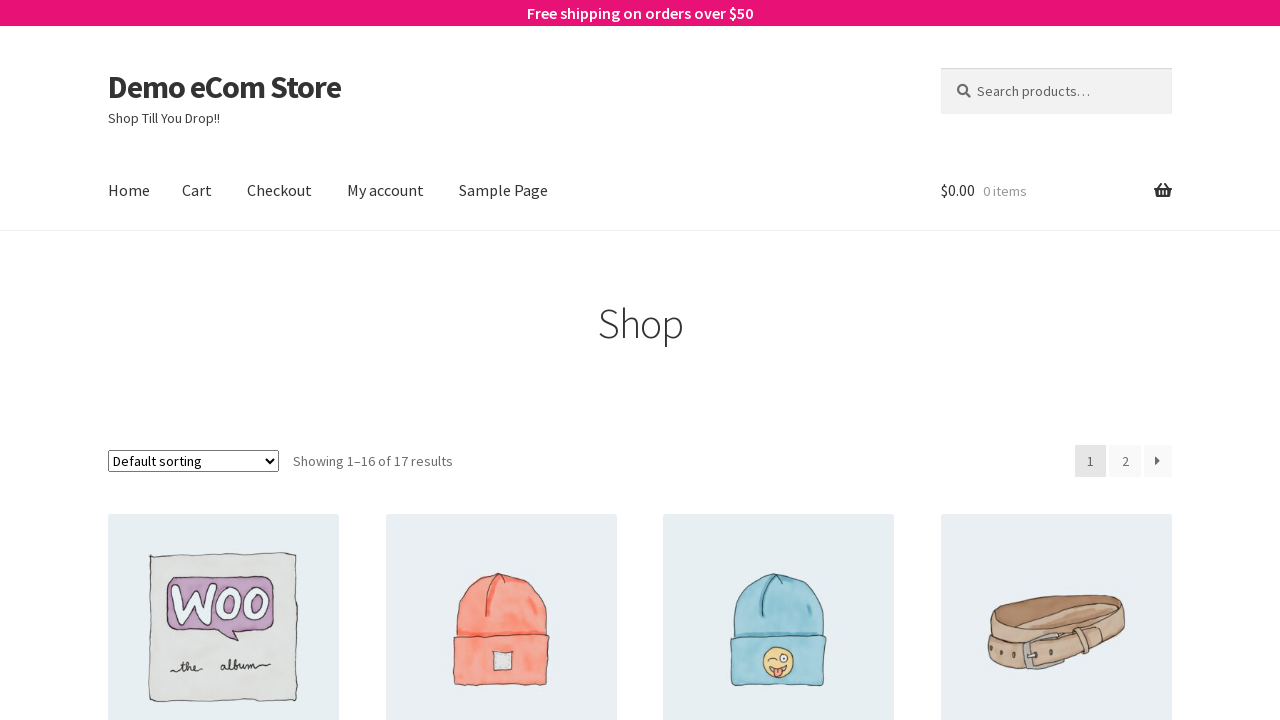

Filled search field with 'hoodie' on input[type='search'], input[name='s'], .search-field
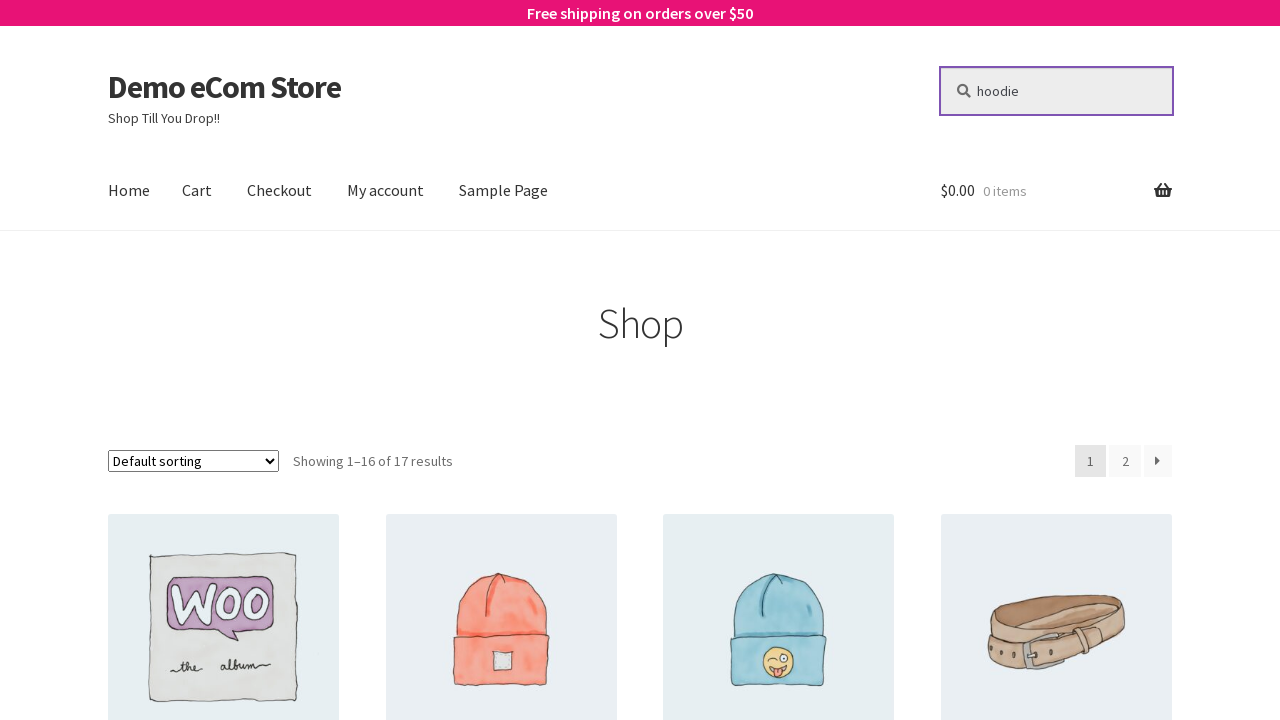

Pressed Enter to submit search on input[type='search'], input[name='s'], .search-field
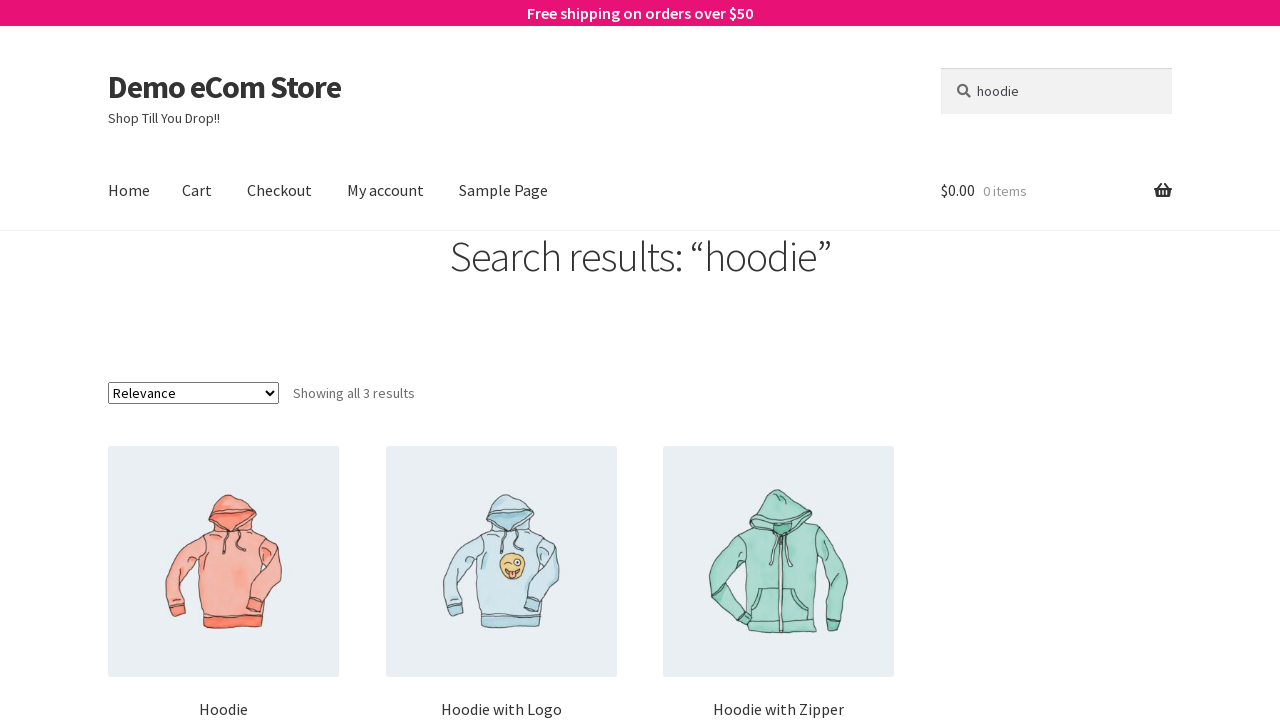

Search results loaded - product list appeared
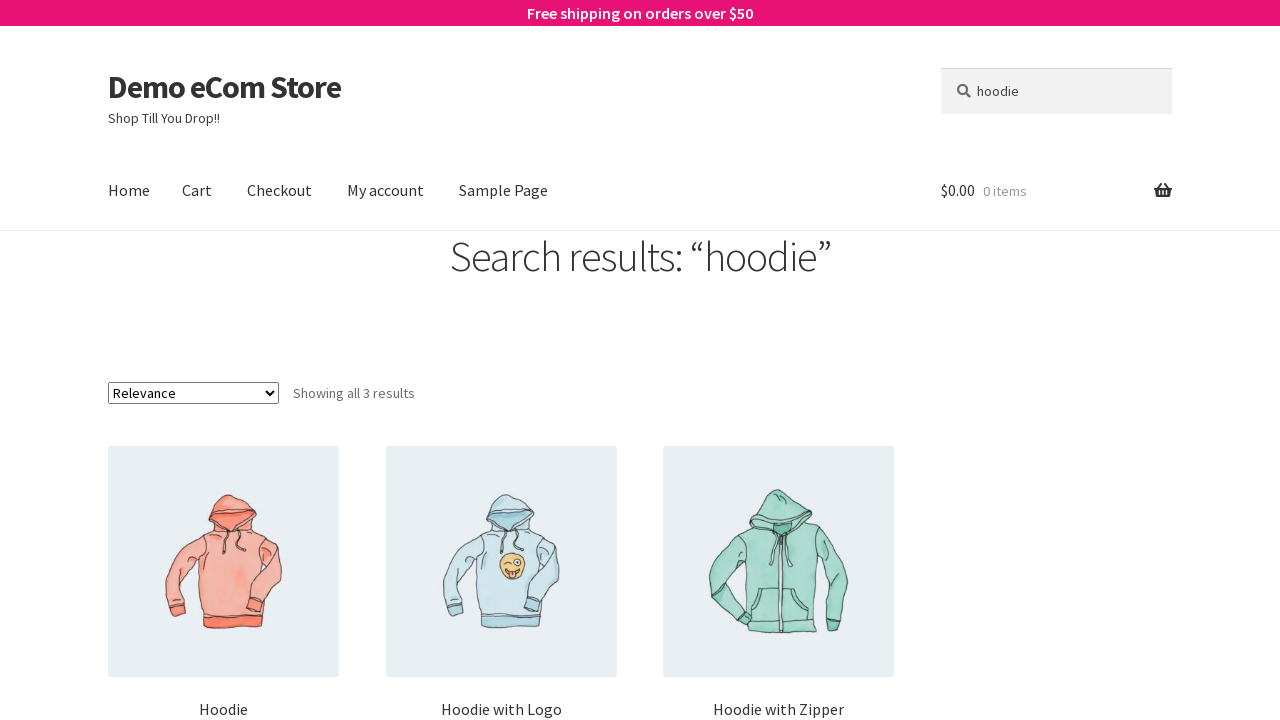

Located product result items
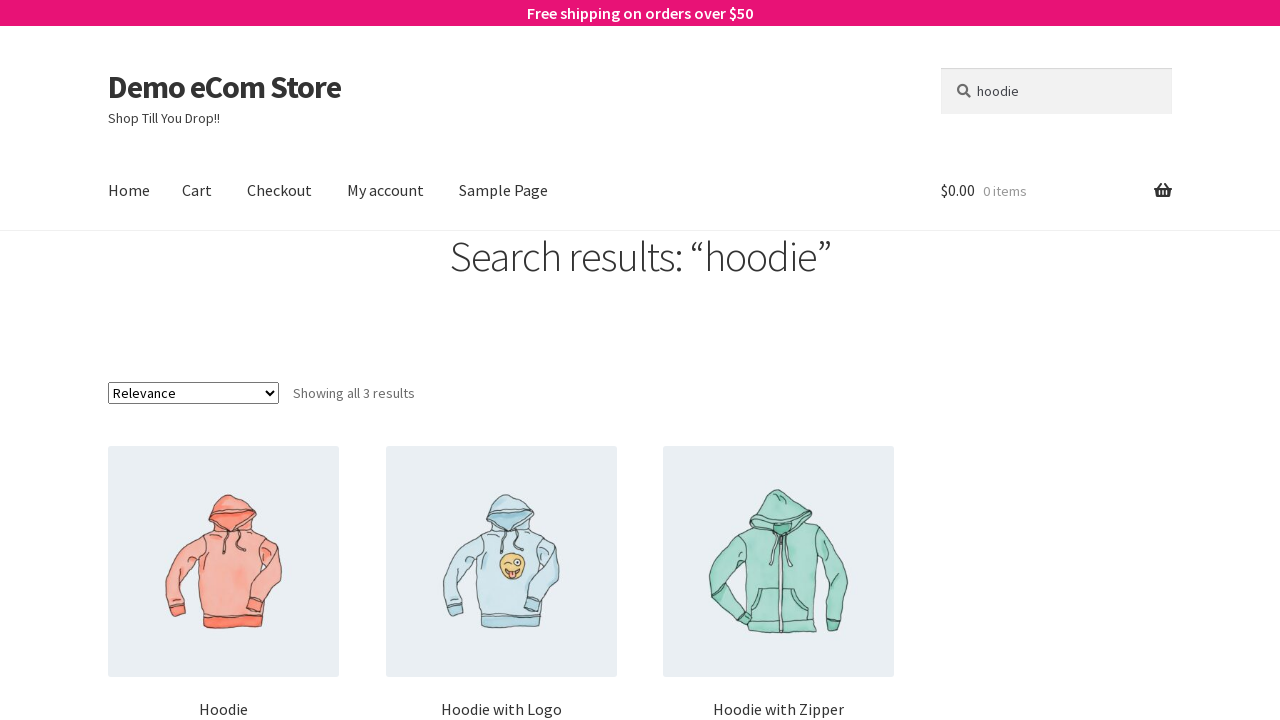

Verified that 3 product results are displayed
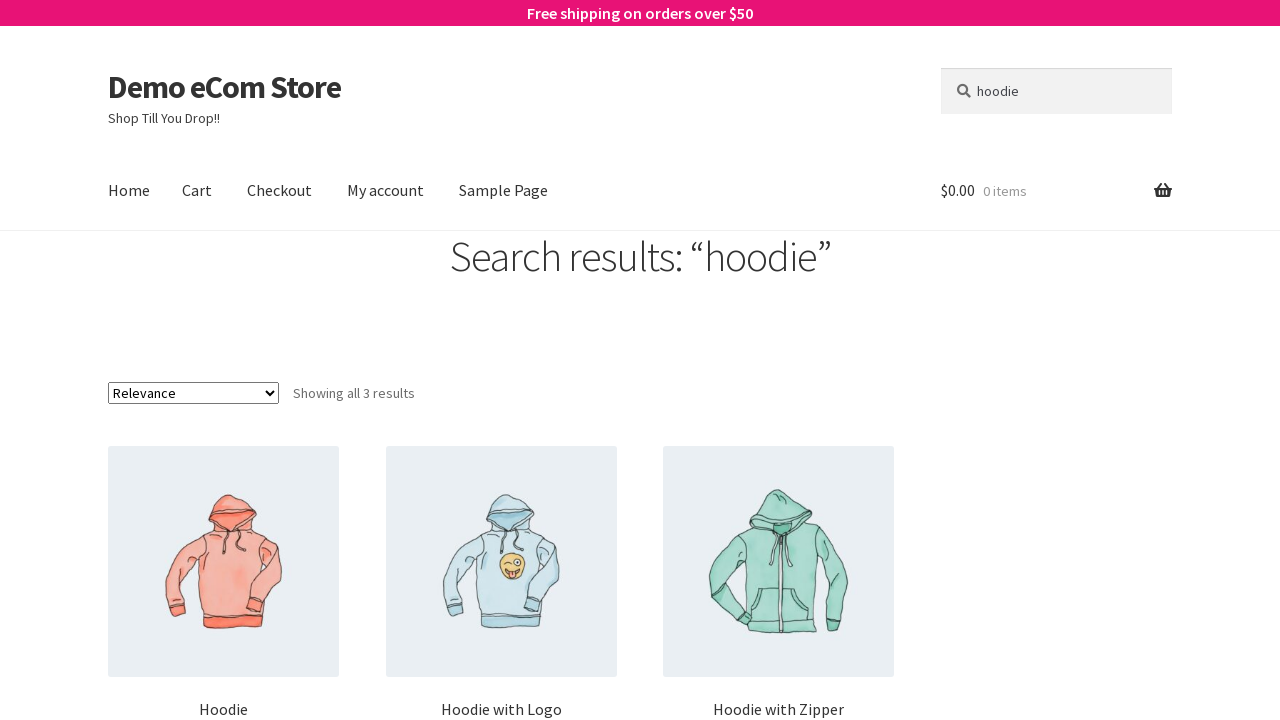

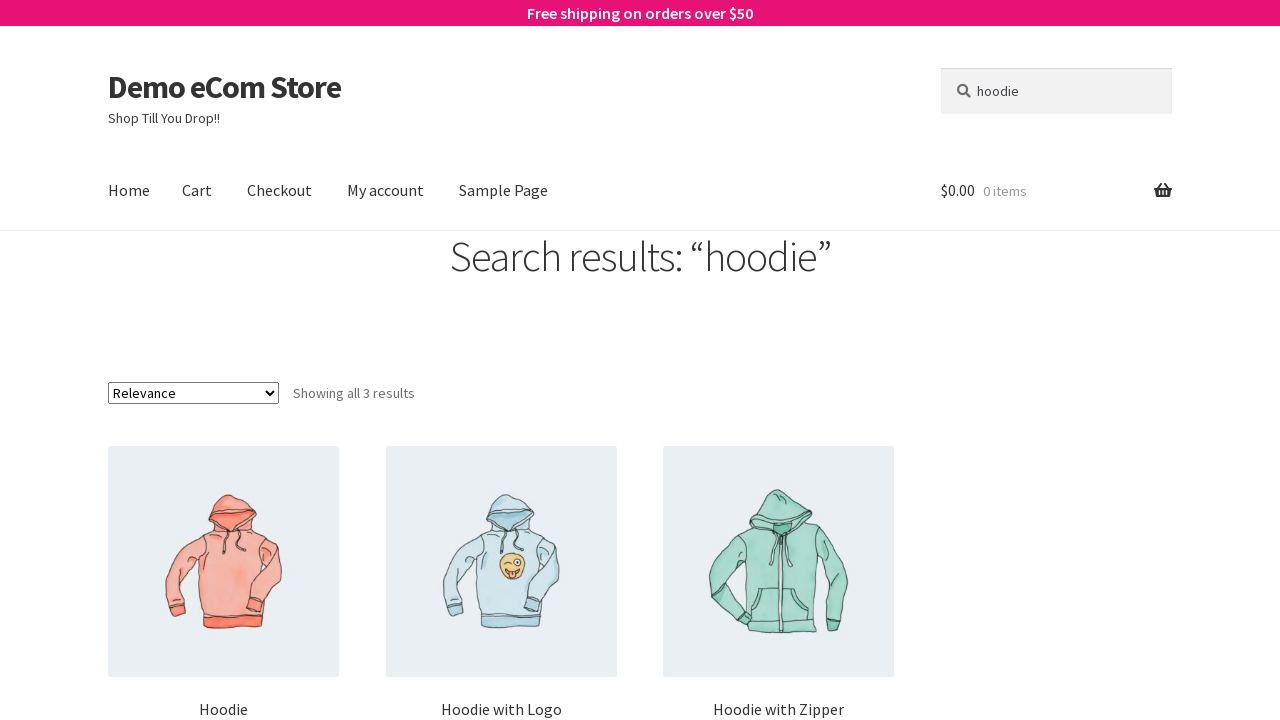